Tests that other controls are hidden when editing a todo item

Starting URL: https://demo.playwright.dev/todomvc

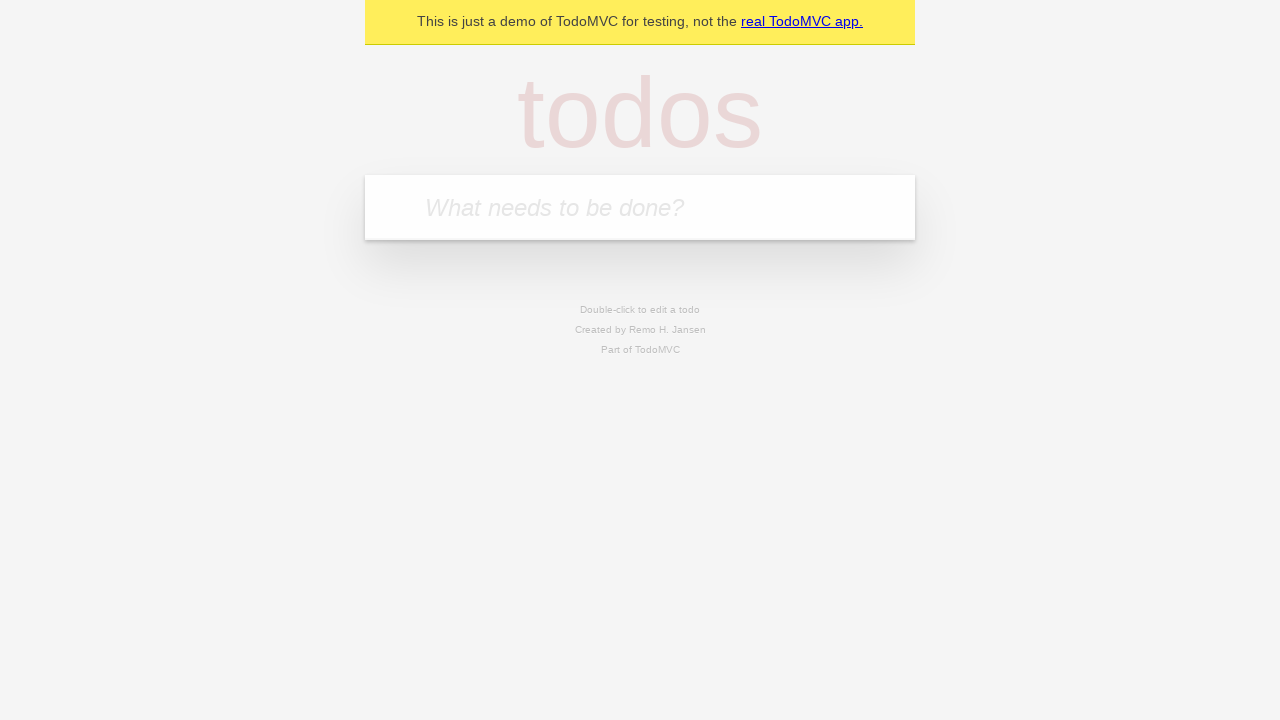

Filled new todo input with 'buy some cheese' on internal:attr=[placeholder="What needs to be done?"i]
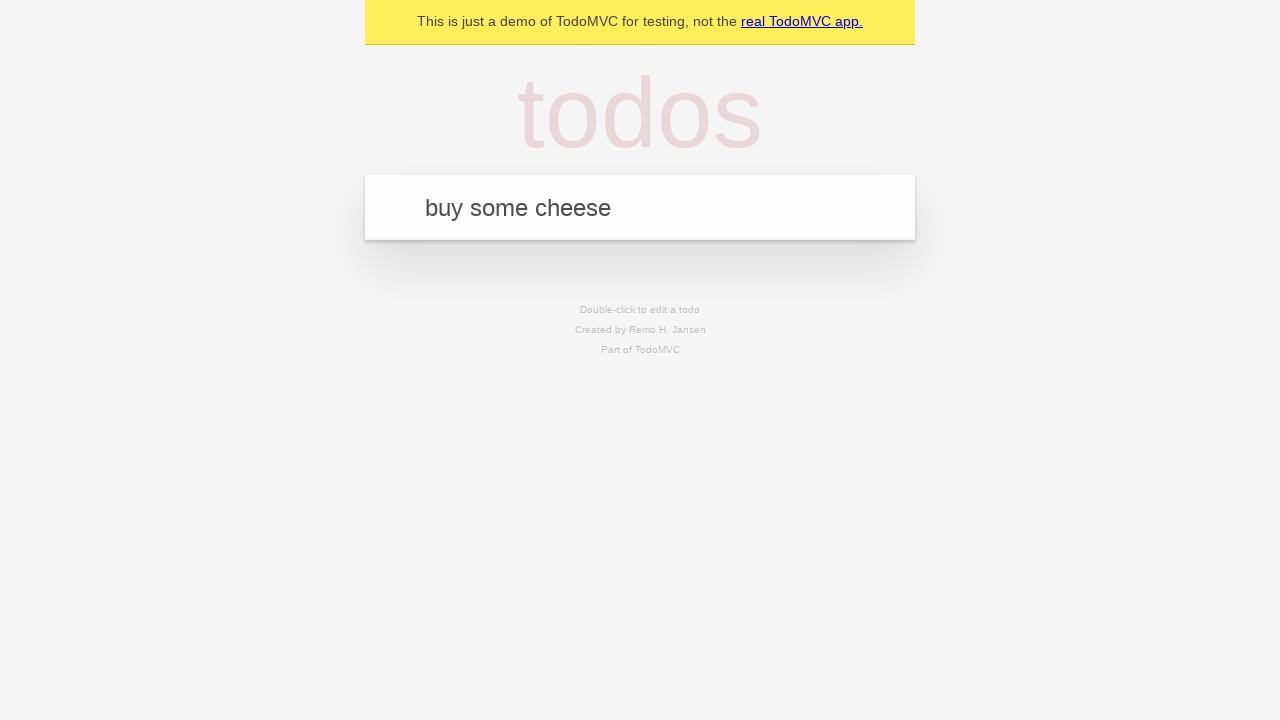

Pressed Enter to add todo 'buy some cheese' on internal:attr=[placeholder="What needs to be done?"i]
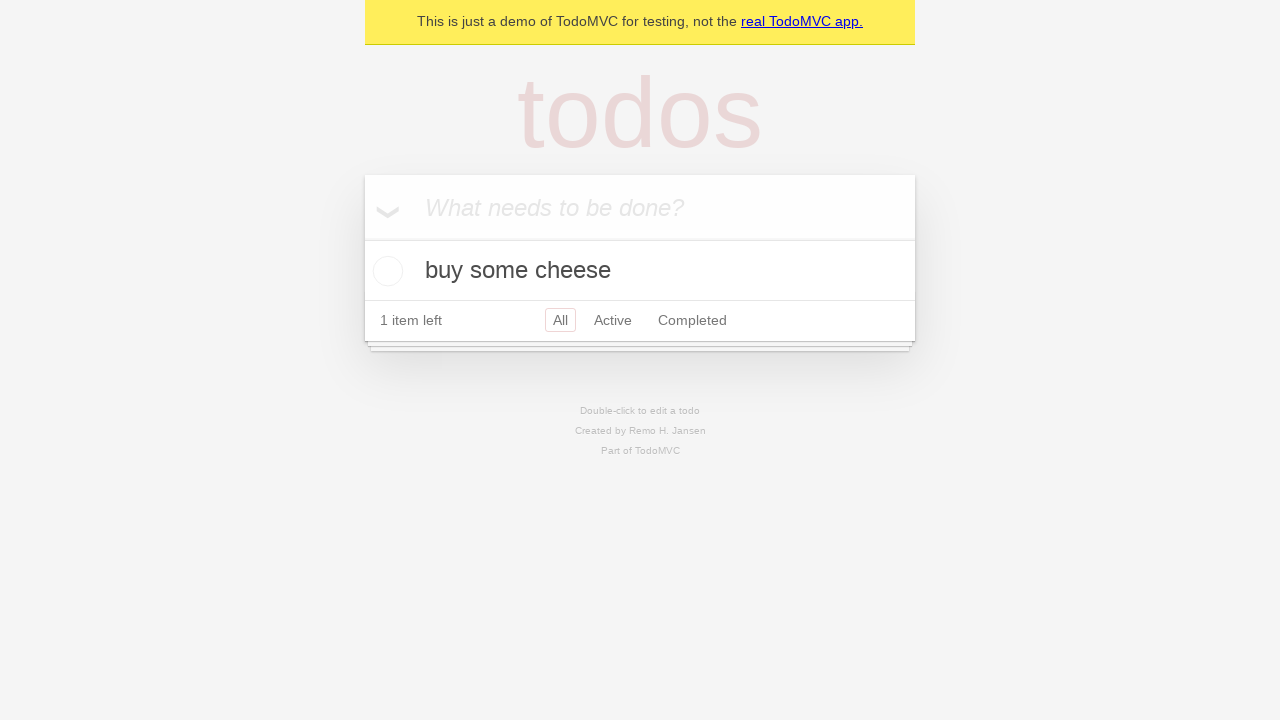

Filled new todo input with 'feed the cat' on internal:attr=[placeholder="What needs to be done?"i]
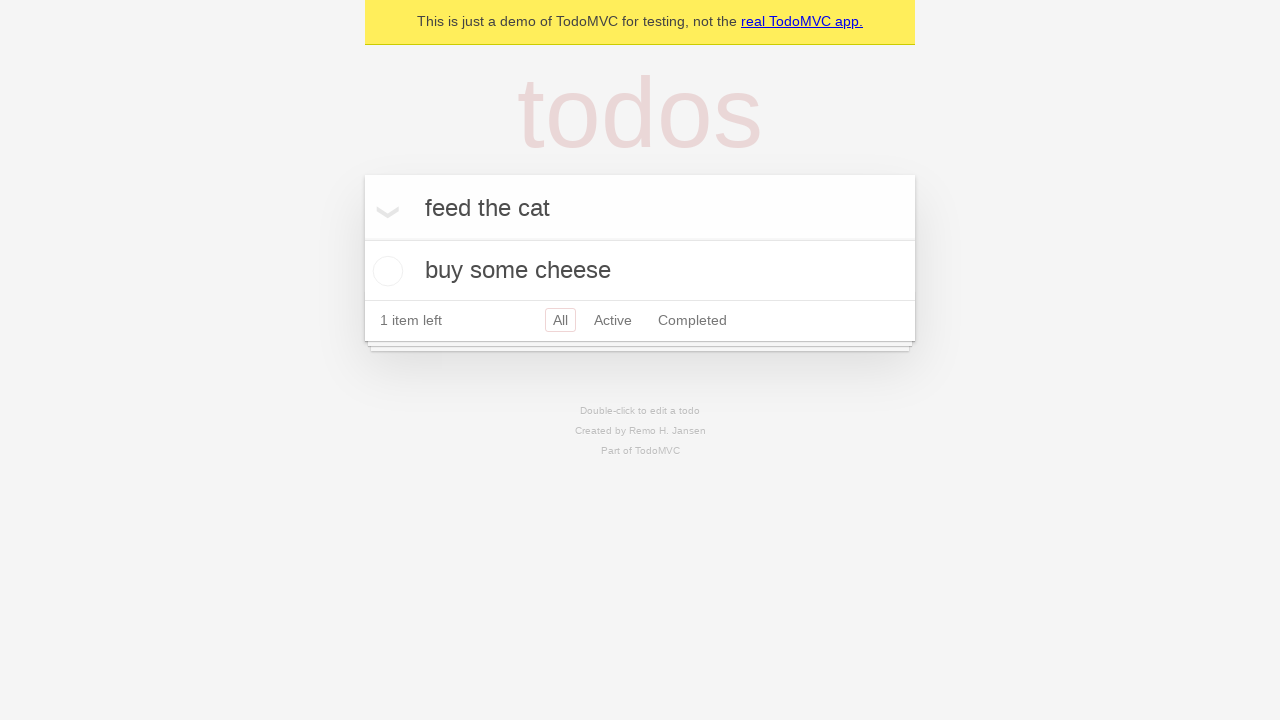

Pressed Enter to add todo 'feed the cat' on internal:attr=[placeholder="What needs to be done?"i]
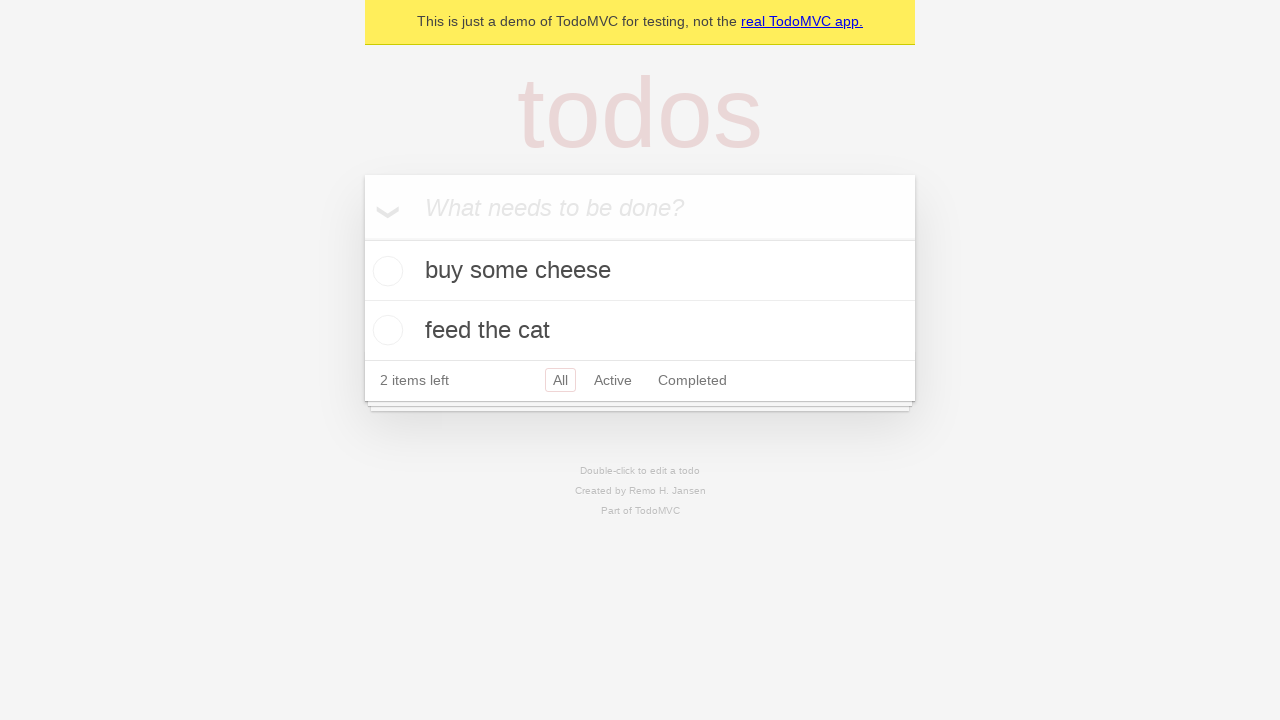

Filled new todo input with 'book a doctors appointment' on internal:attr=[placeholder="What needs to be done?"i]
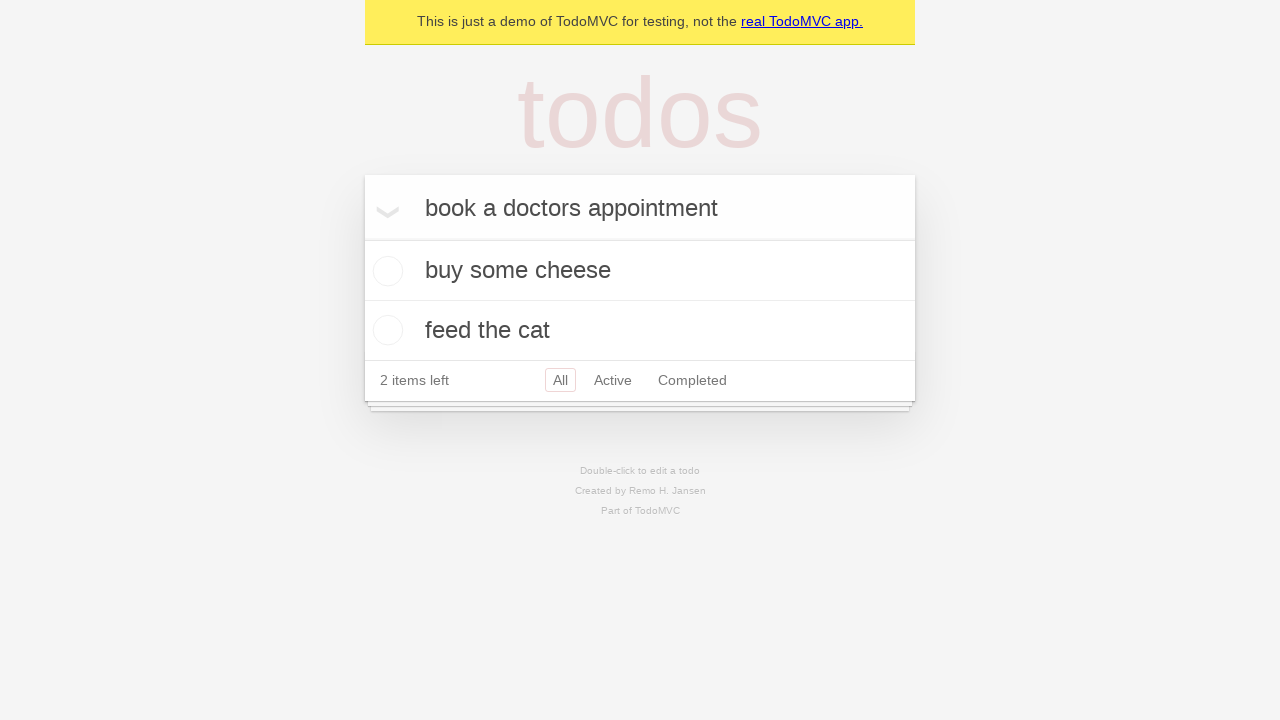

Pressed Enter to add todo 'book a doctors appointment' on internal:attr=[placeholder="What needs to be done?"i]
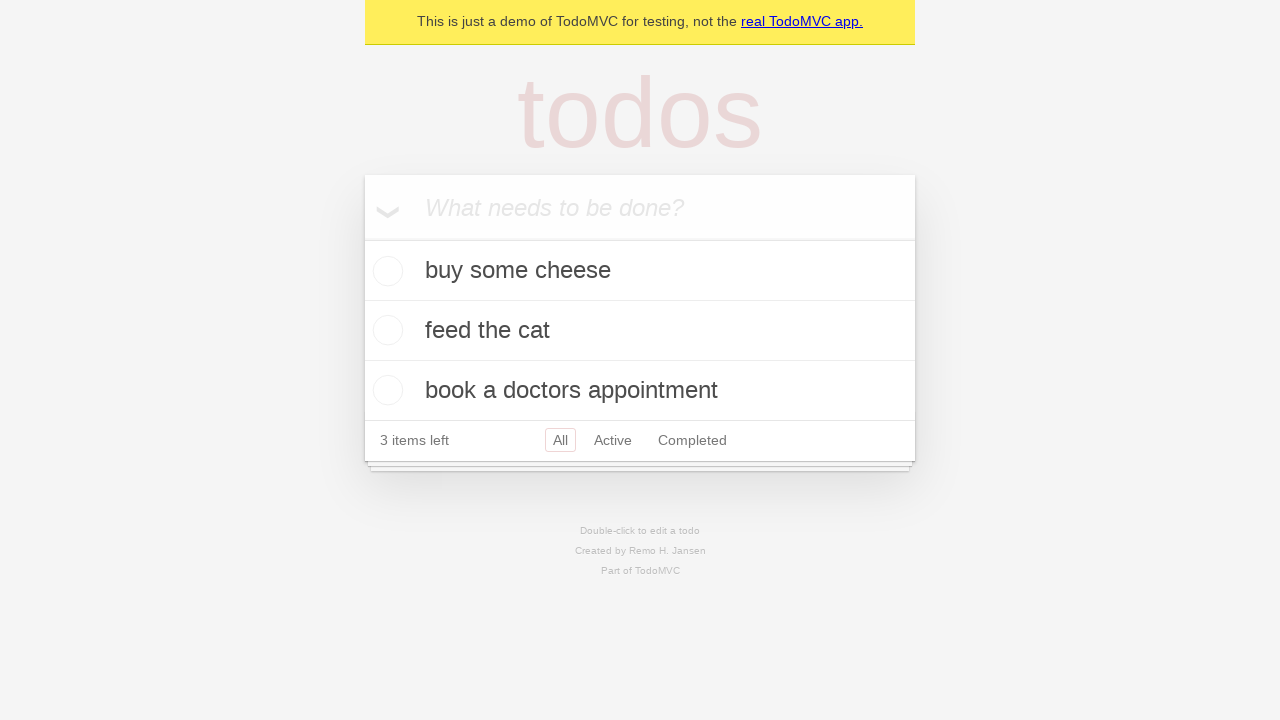

Waited for all three todo items to be added
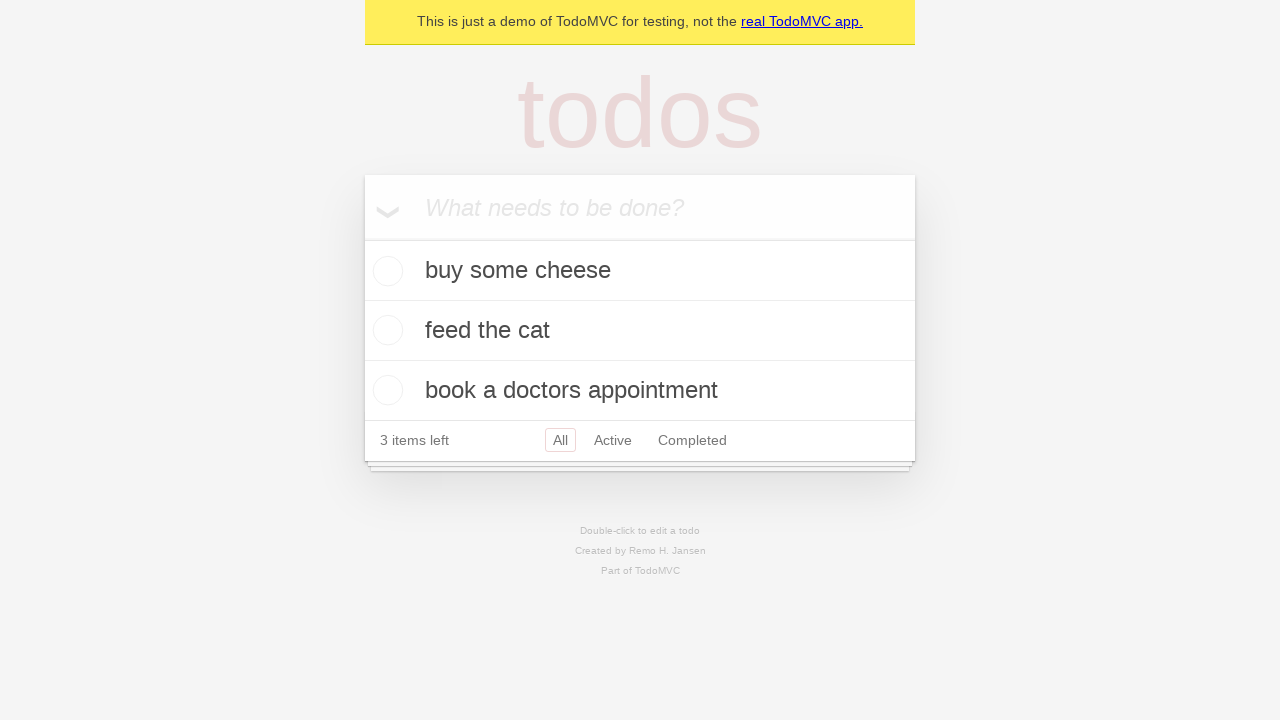

Double-clicked second todo item to enter edit mode at (640, 331) on internal:testid=[data-testid="todo-item"s] >> nth=1
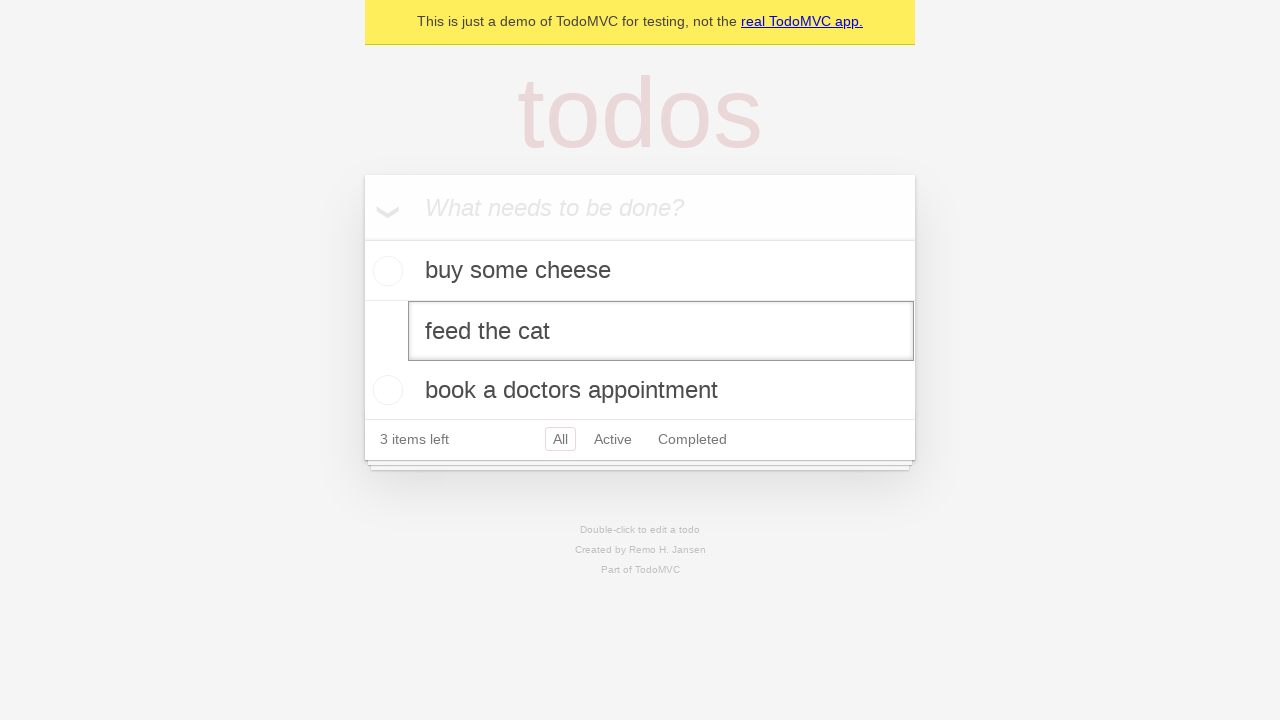

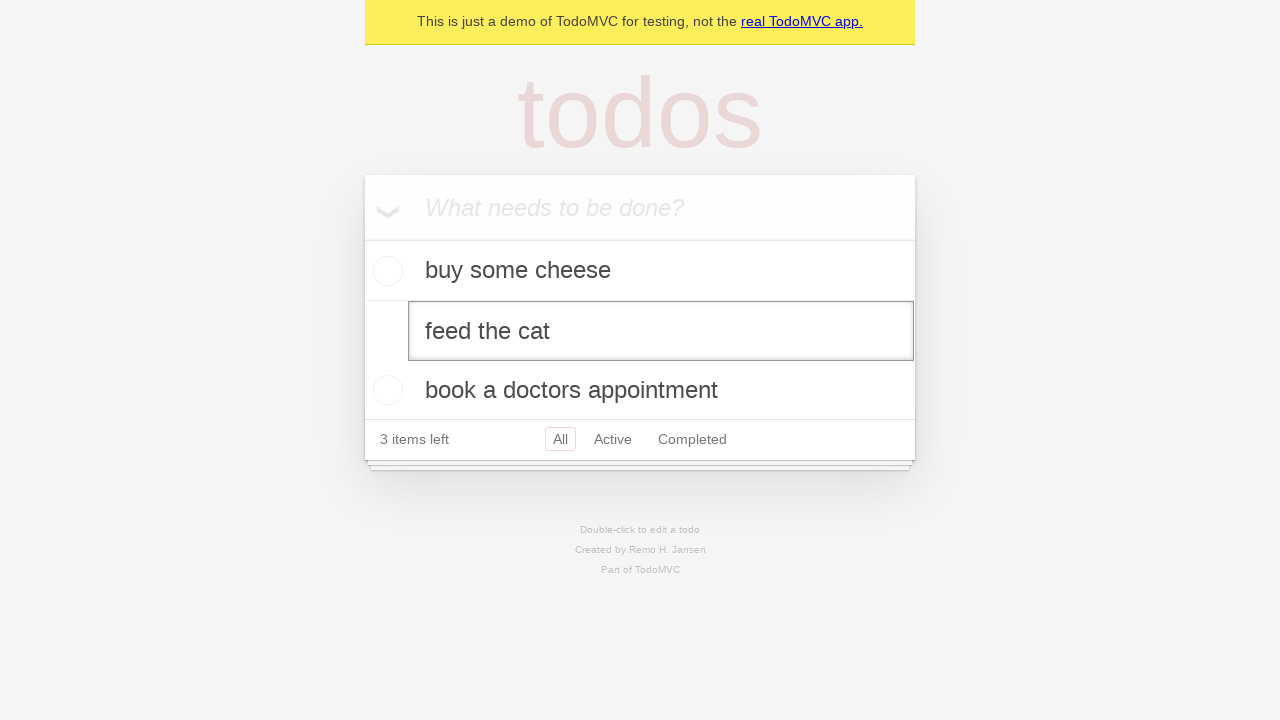